Navigates to the jQuery UI datepicker demo page, maximizes the window, and switches to the iframe containing the datepicker widget

Starting URL: https://jqueryui.com/datepicker/

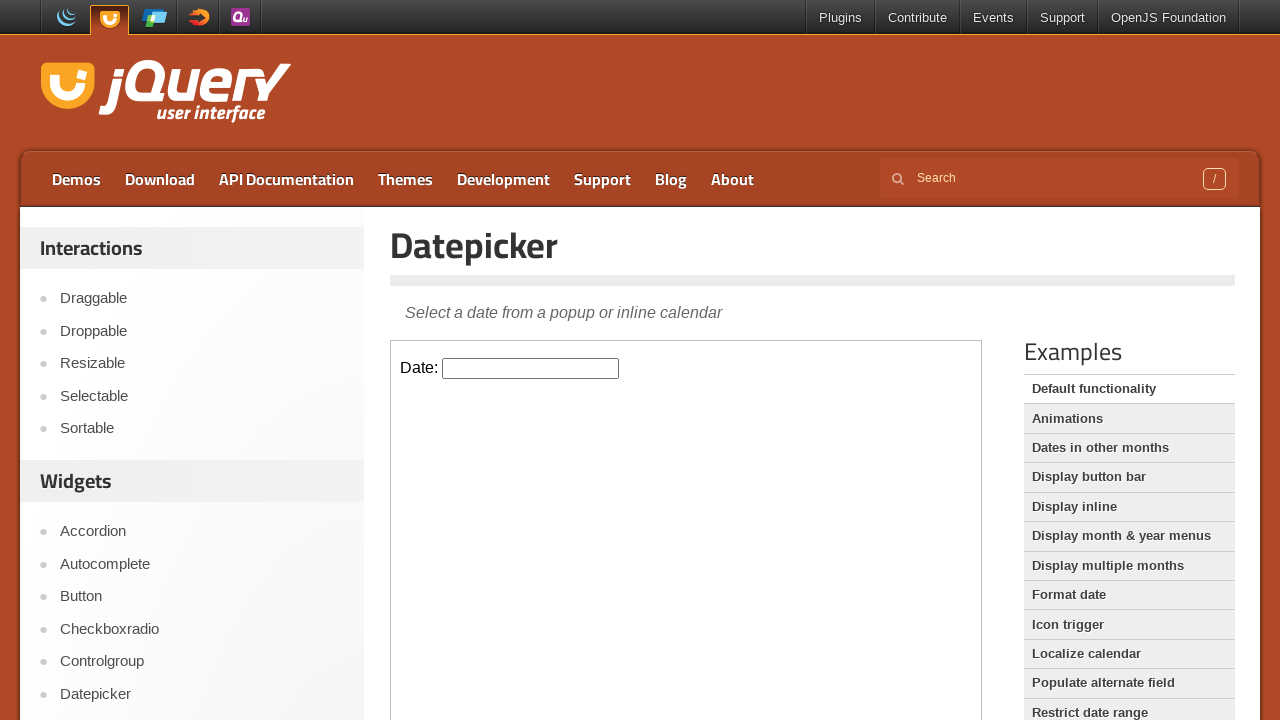

Navigated to jQuery UI datepicker demo page
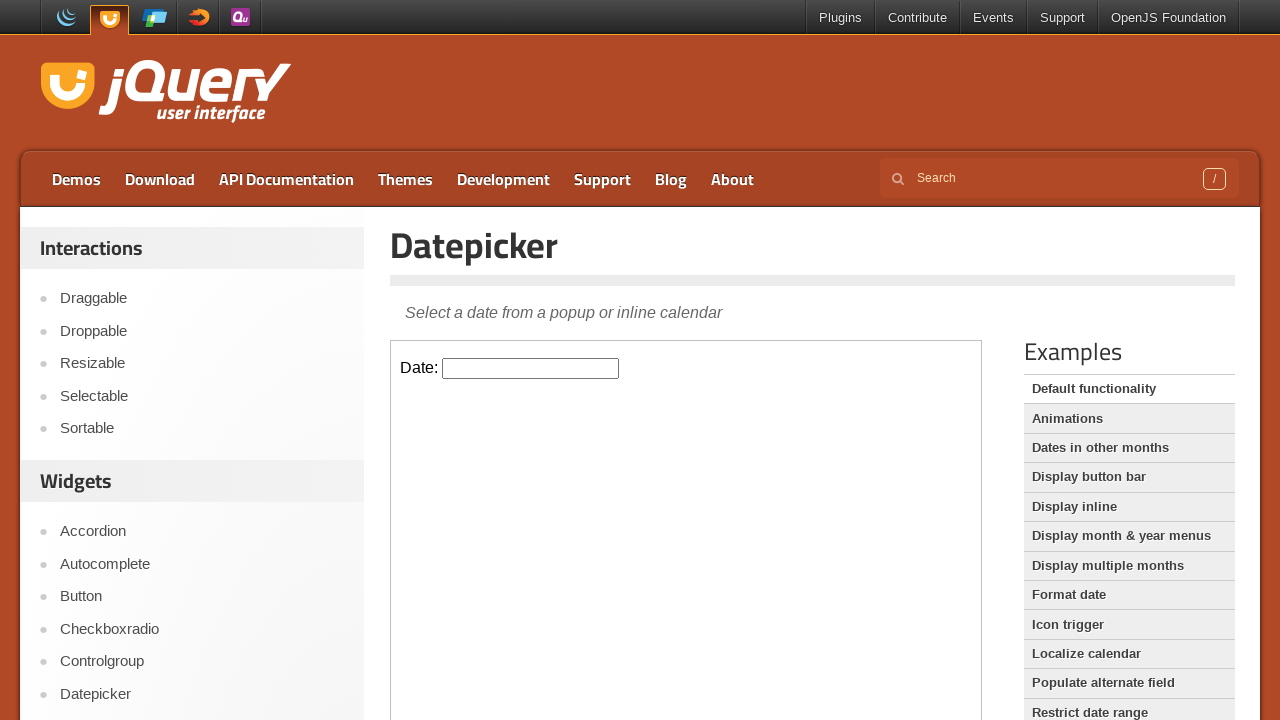

Set viewport size to 1920x1080
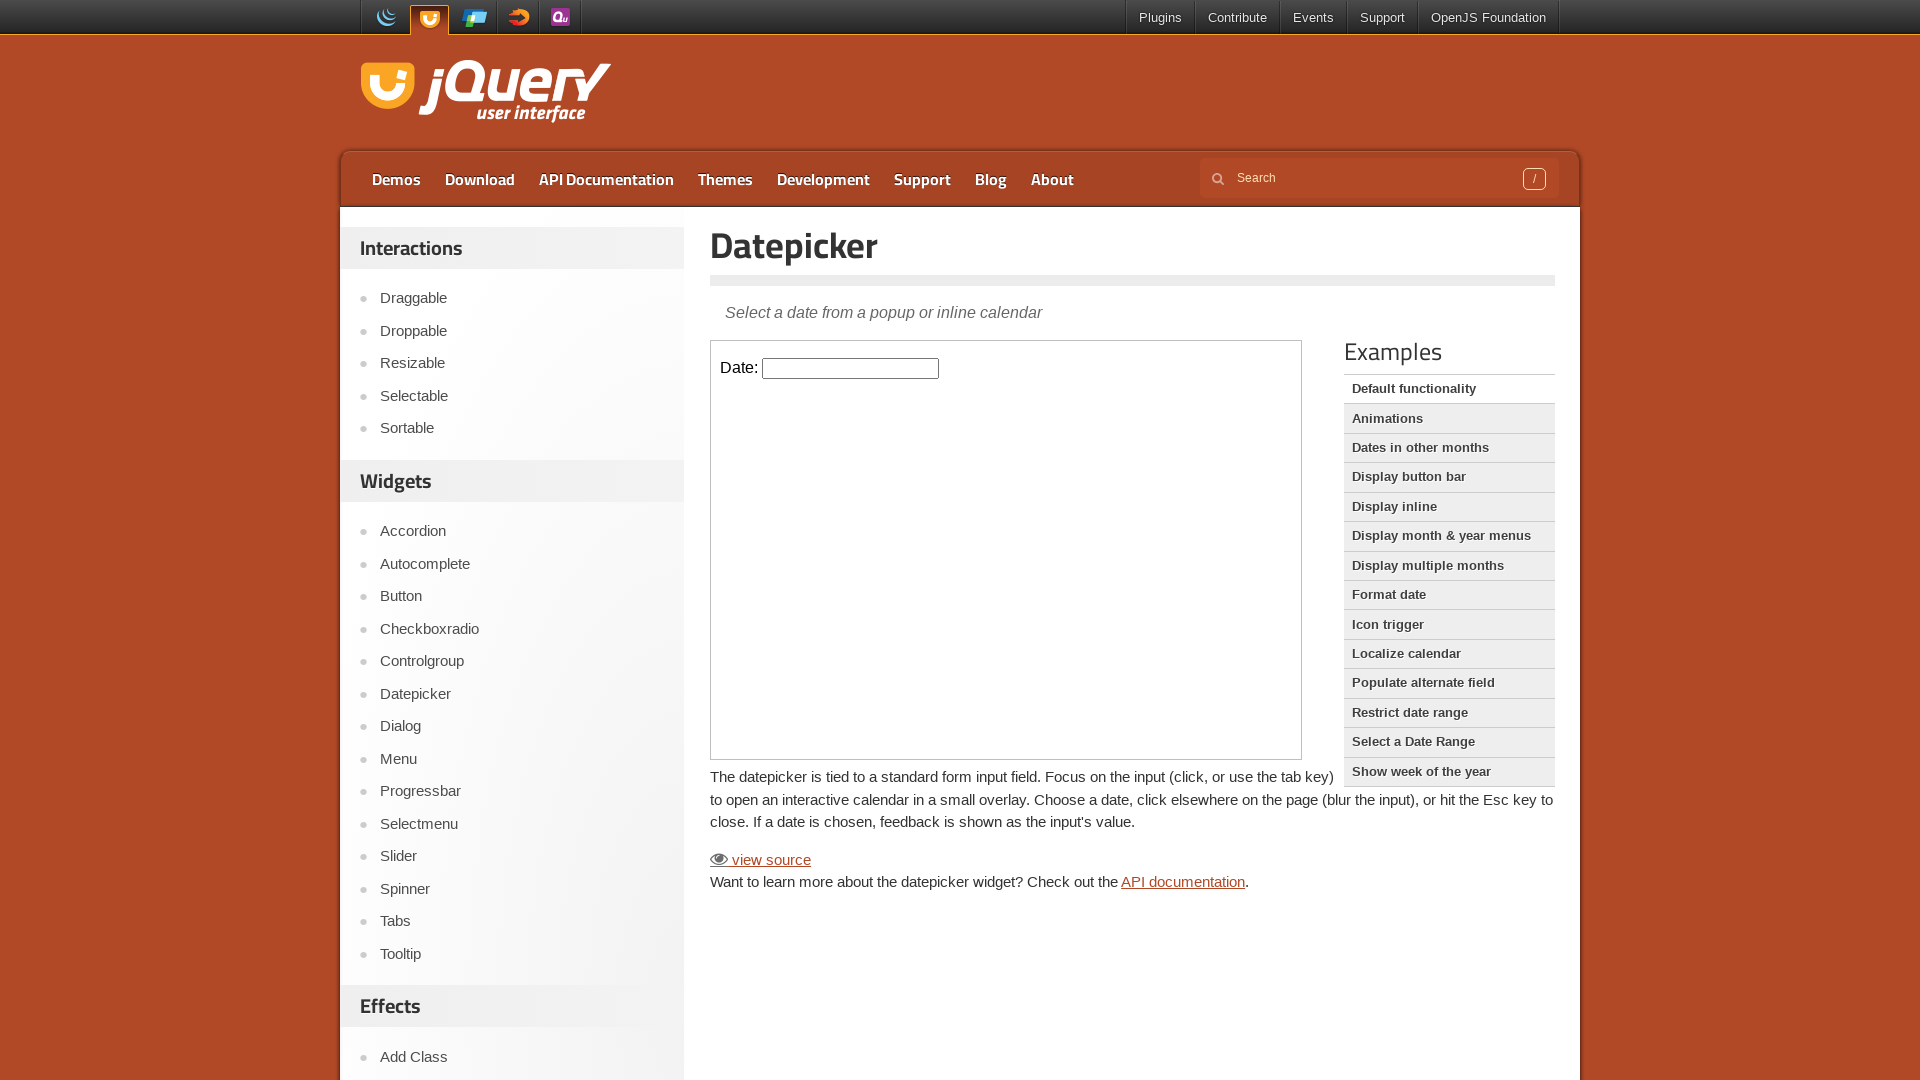

Located iframe containing datepicker widget
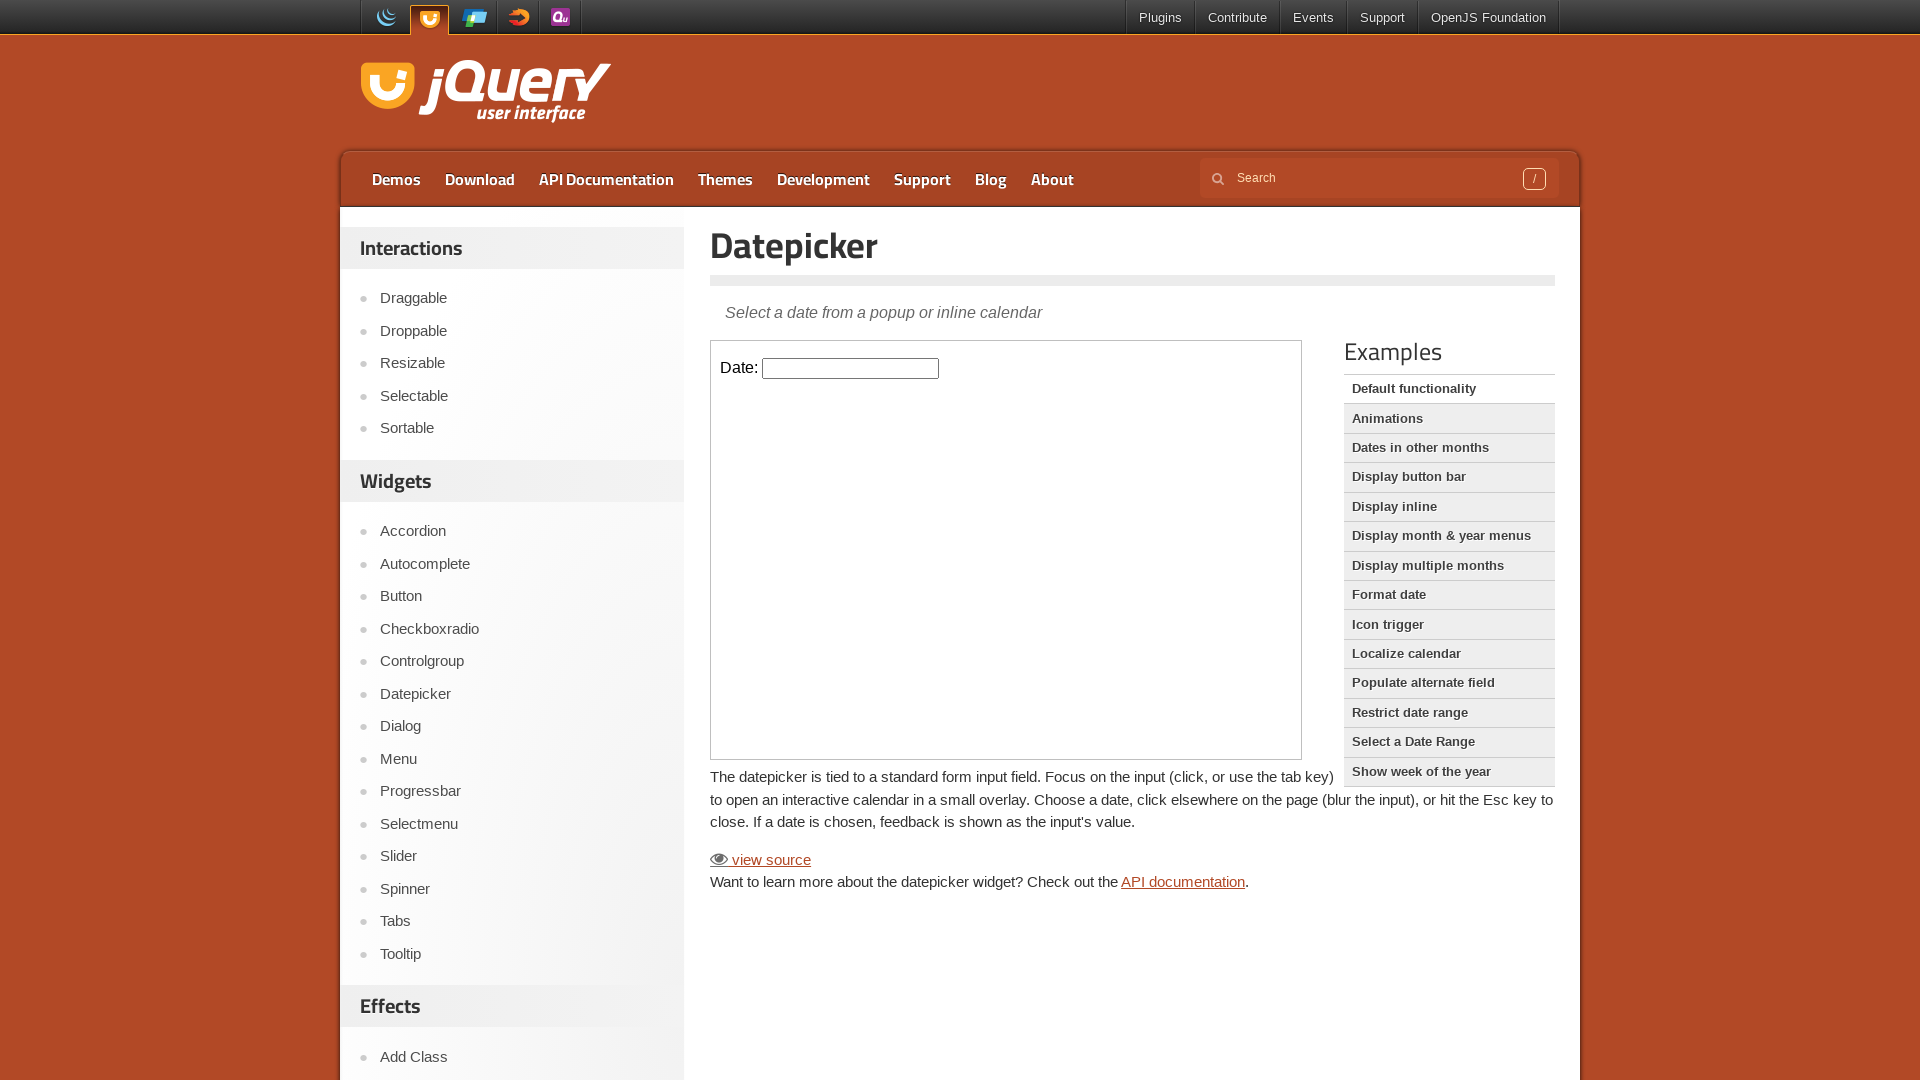

Datepicker input element is visible within iframe
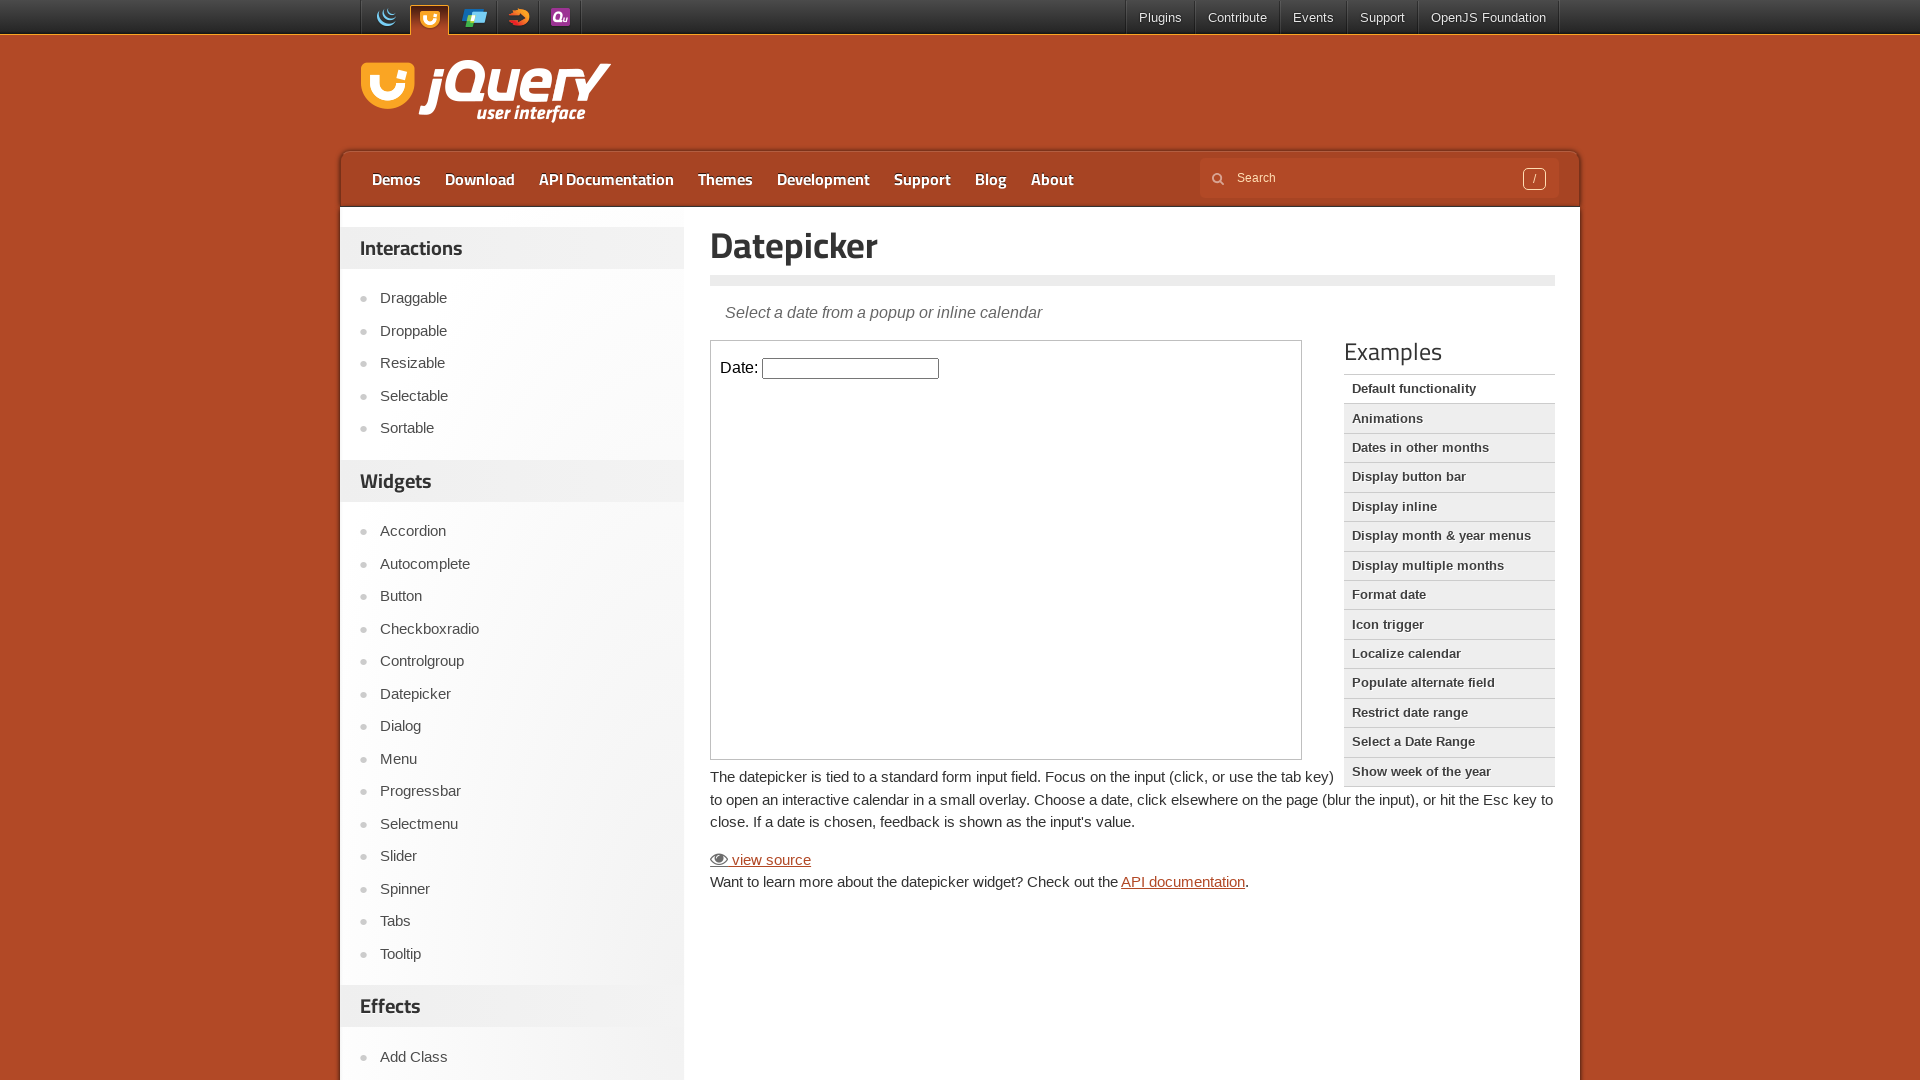

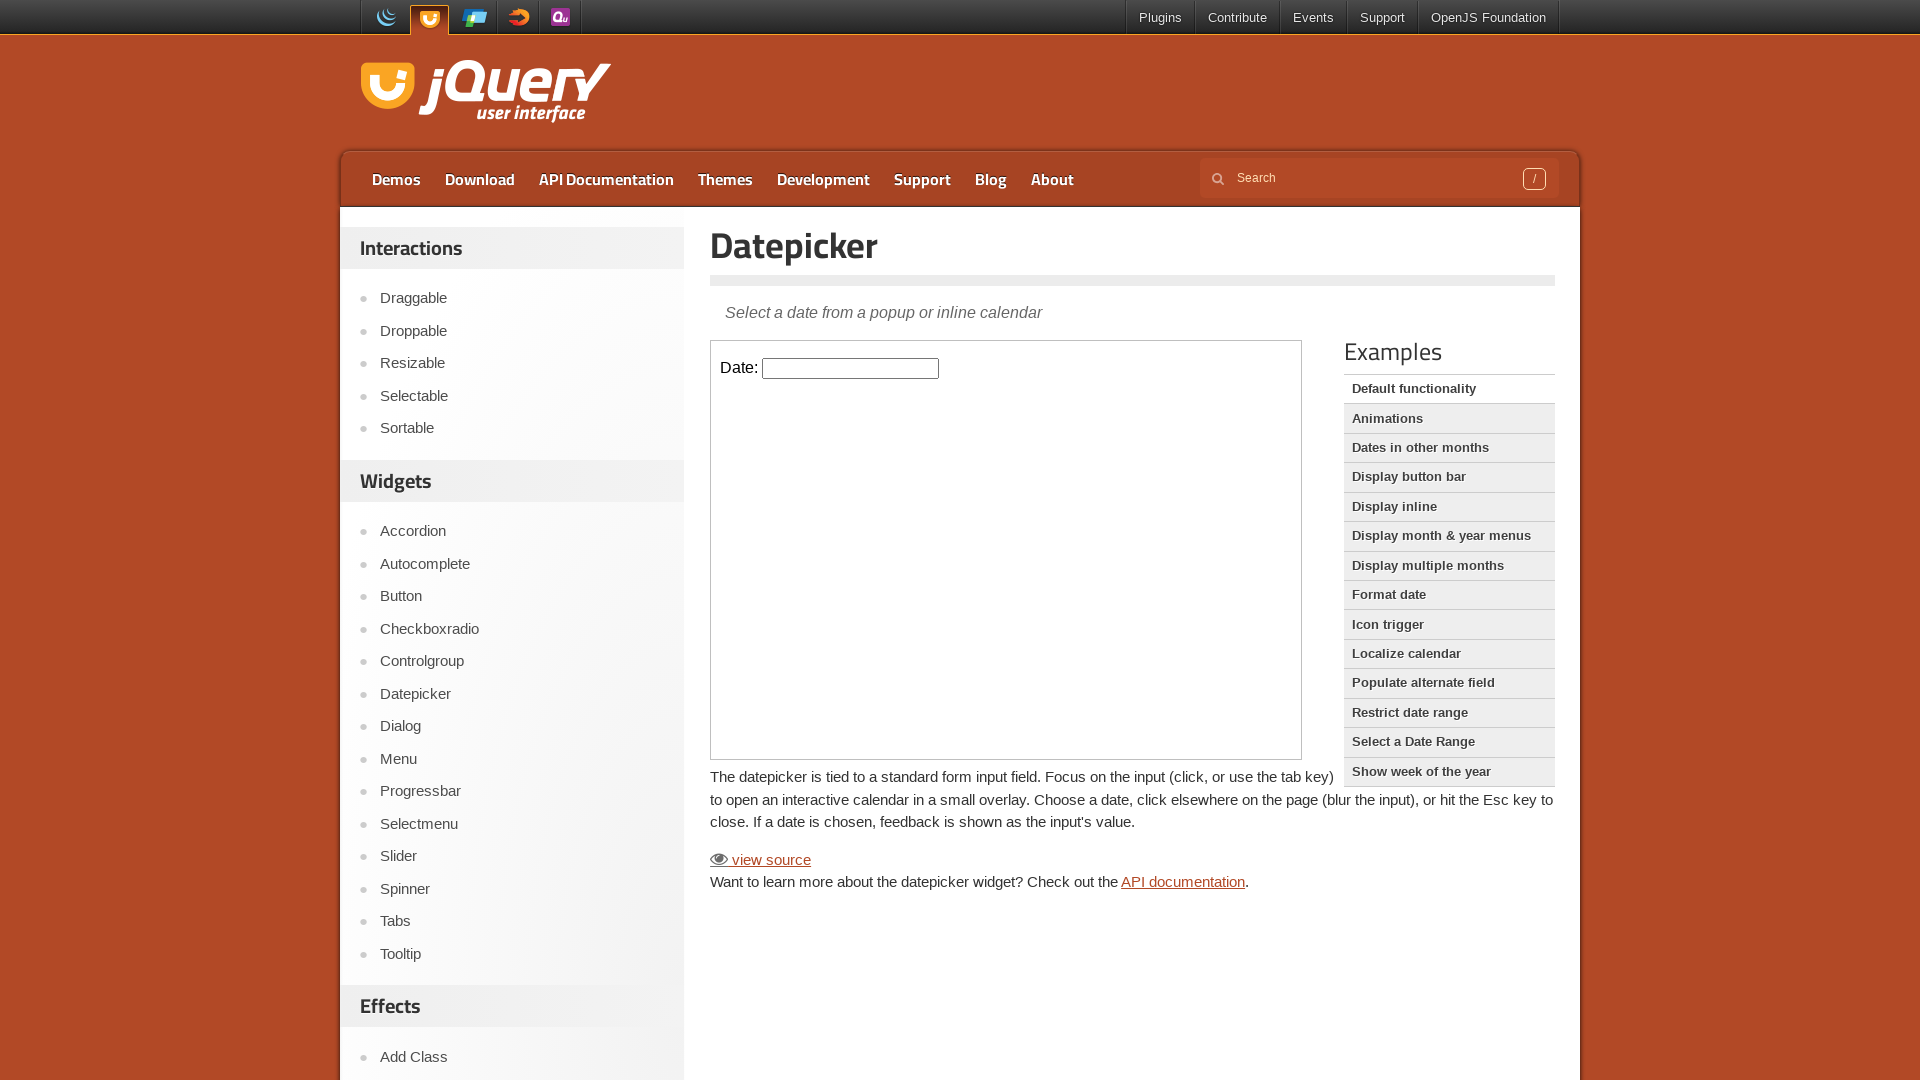